Tests that the homepage URL contains "testotomasyonu" by navigating to the site and verifying the current URL

Starting URL: https://www.testotomasyonu.com

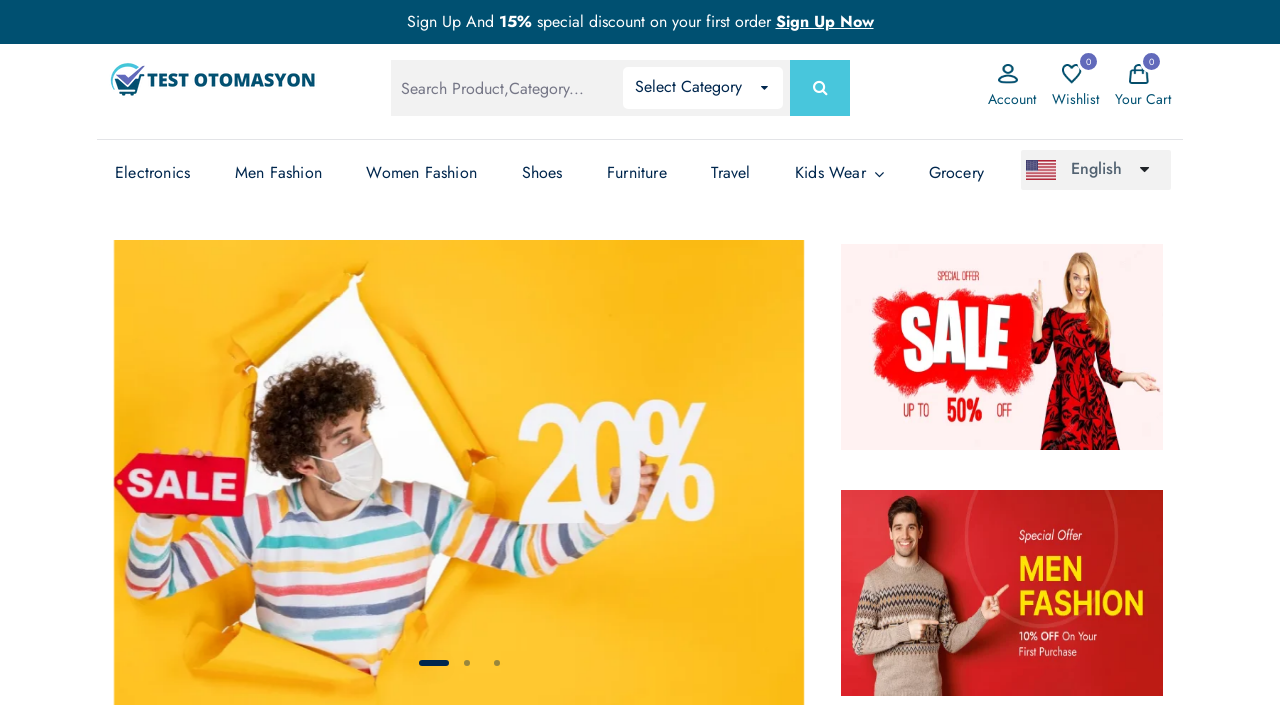

Verified that current URL contains 'testotomasyonu'
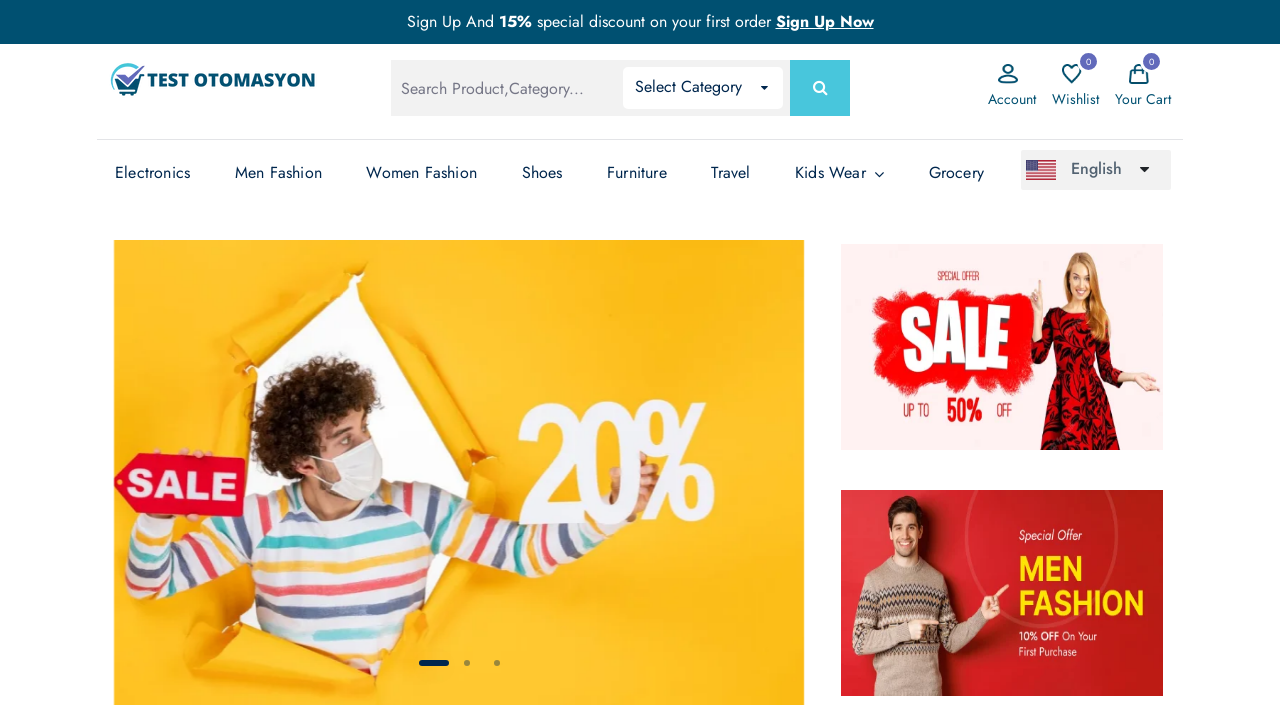

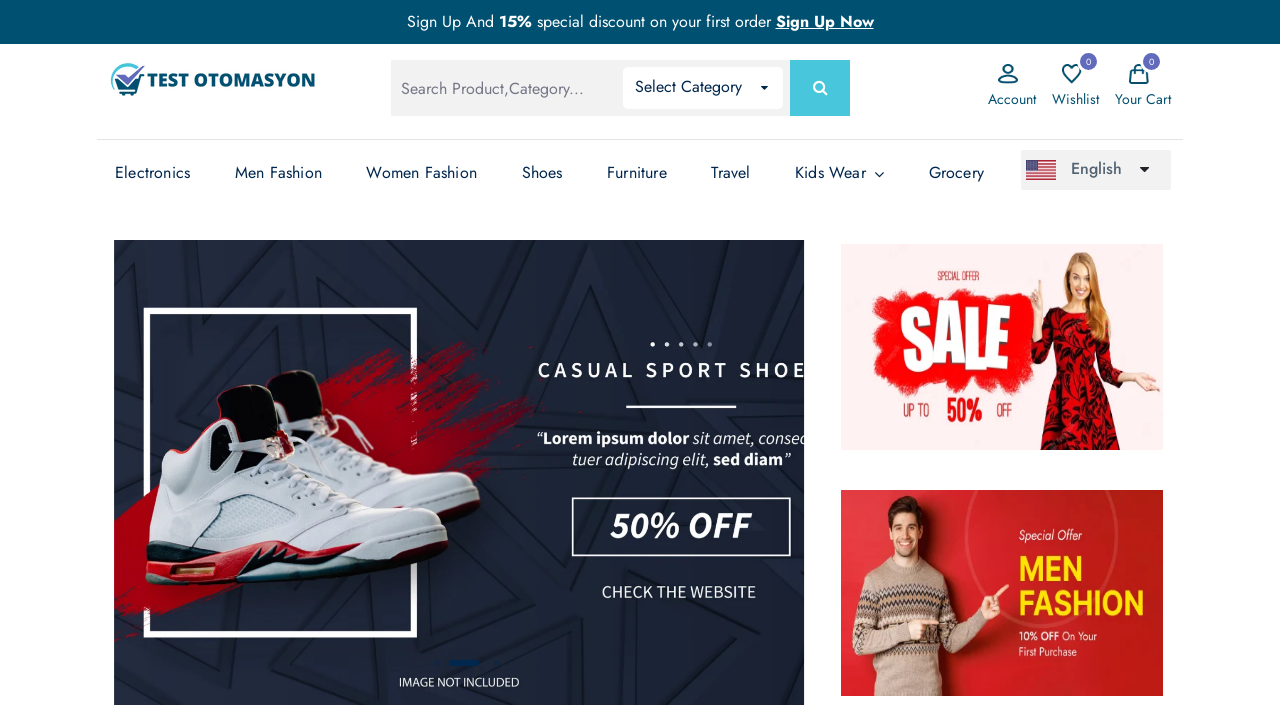